Tests drag and drop functionality between two elements

Starting URL: https://jqueryui.com/droppable/

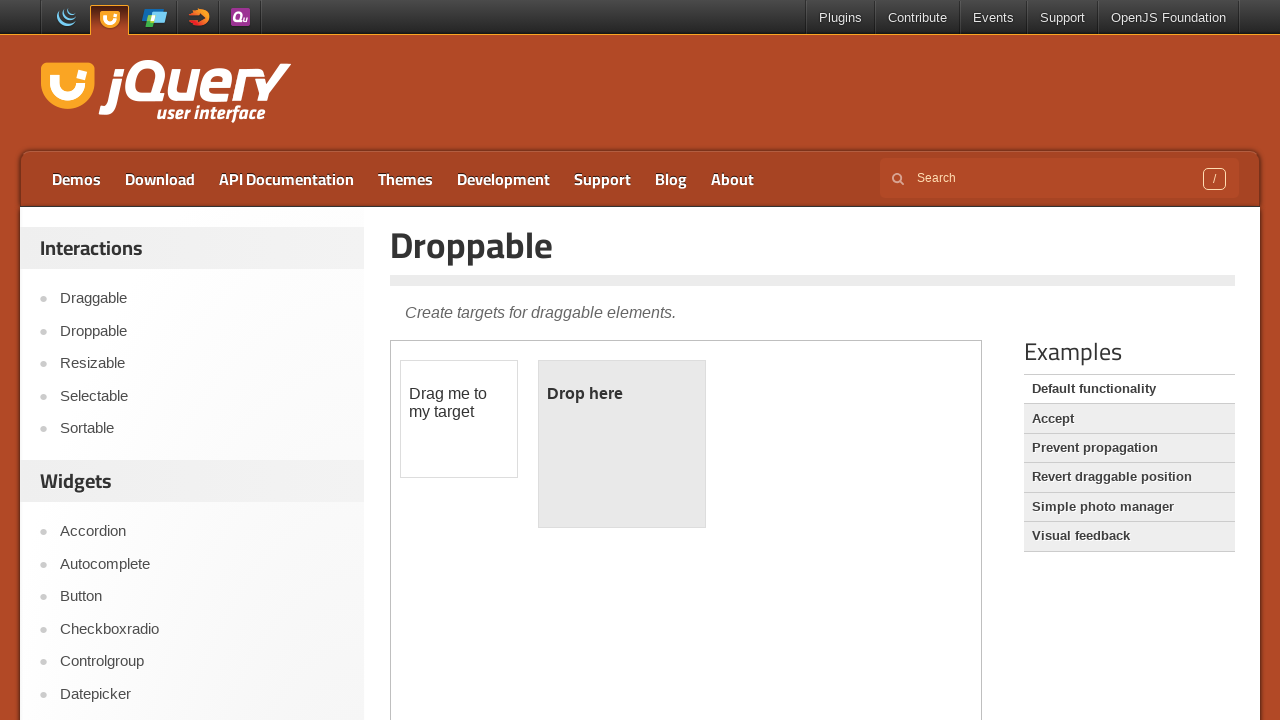

Navigated to jQuery UI droppable demo page
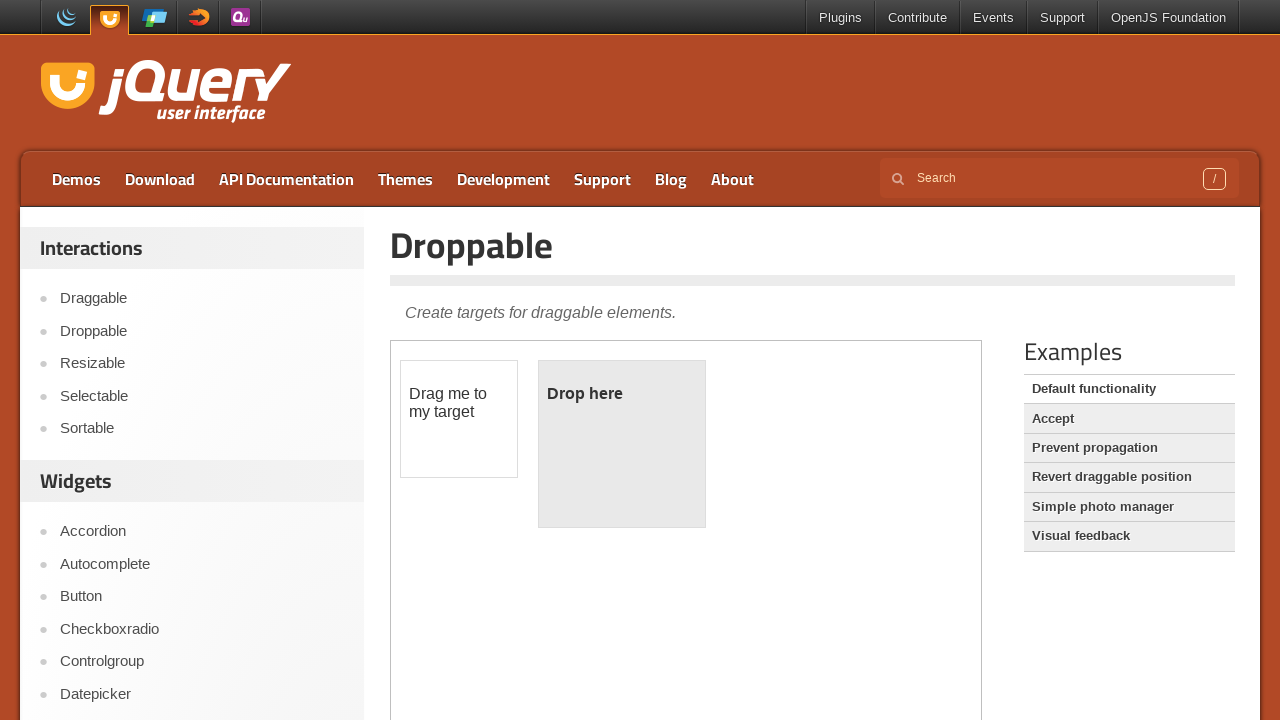

Dragged draggable element to droppable drop zone at (622, 444)
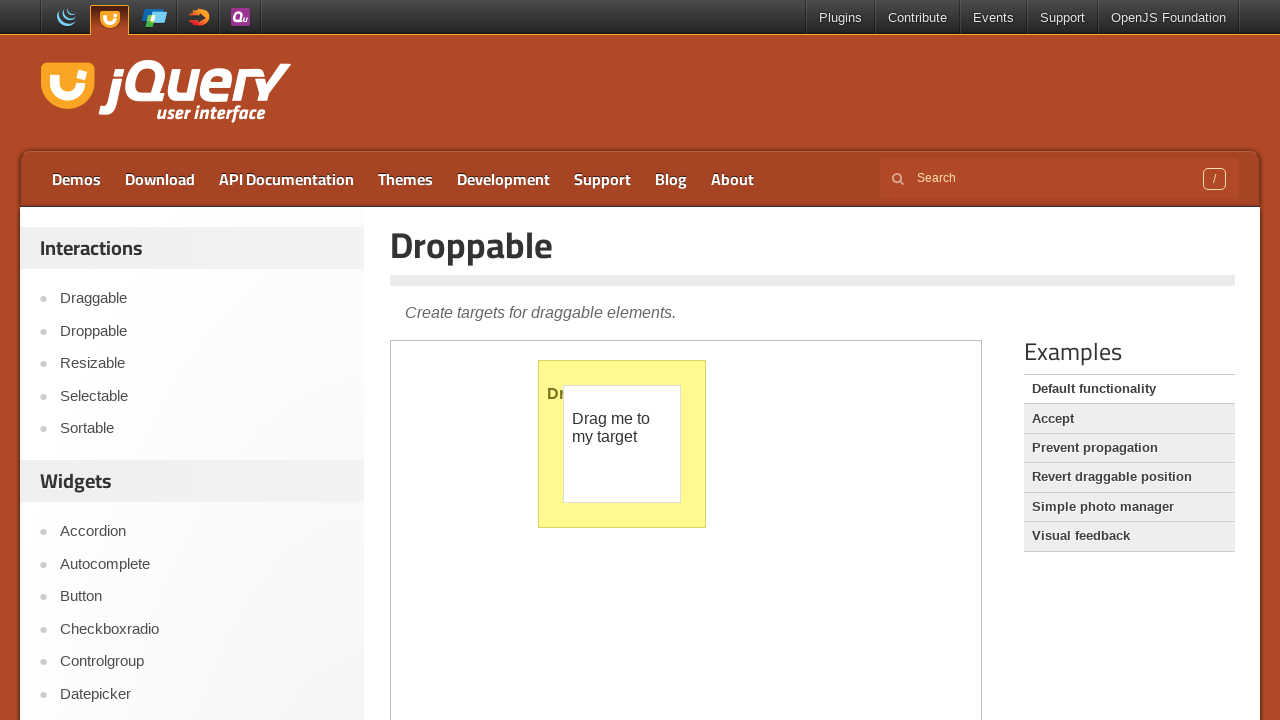

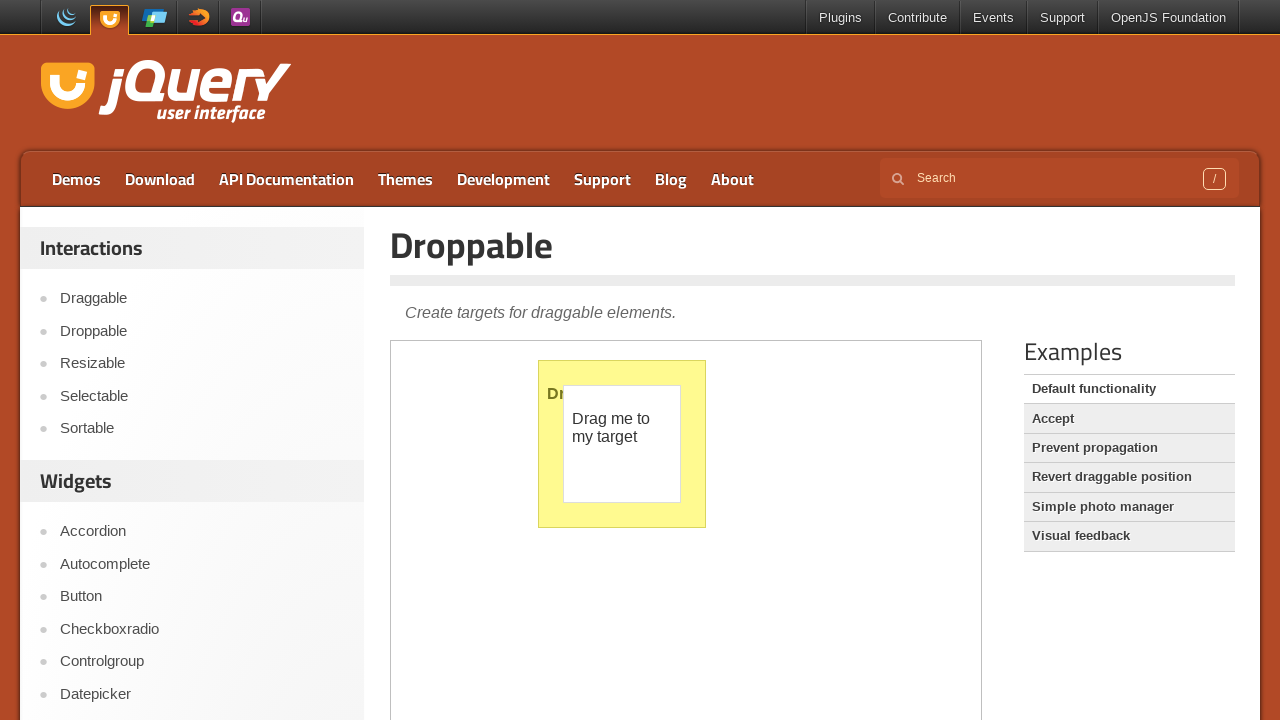